Tests JavaScript alert handling by triggering and interacting with JS Alert, JS Confirm, and JS Prompt dialogs

Starting URL: https://the-internet.herokuapp.com/javascript_alerts

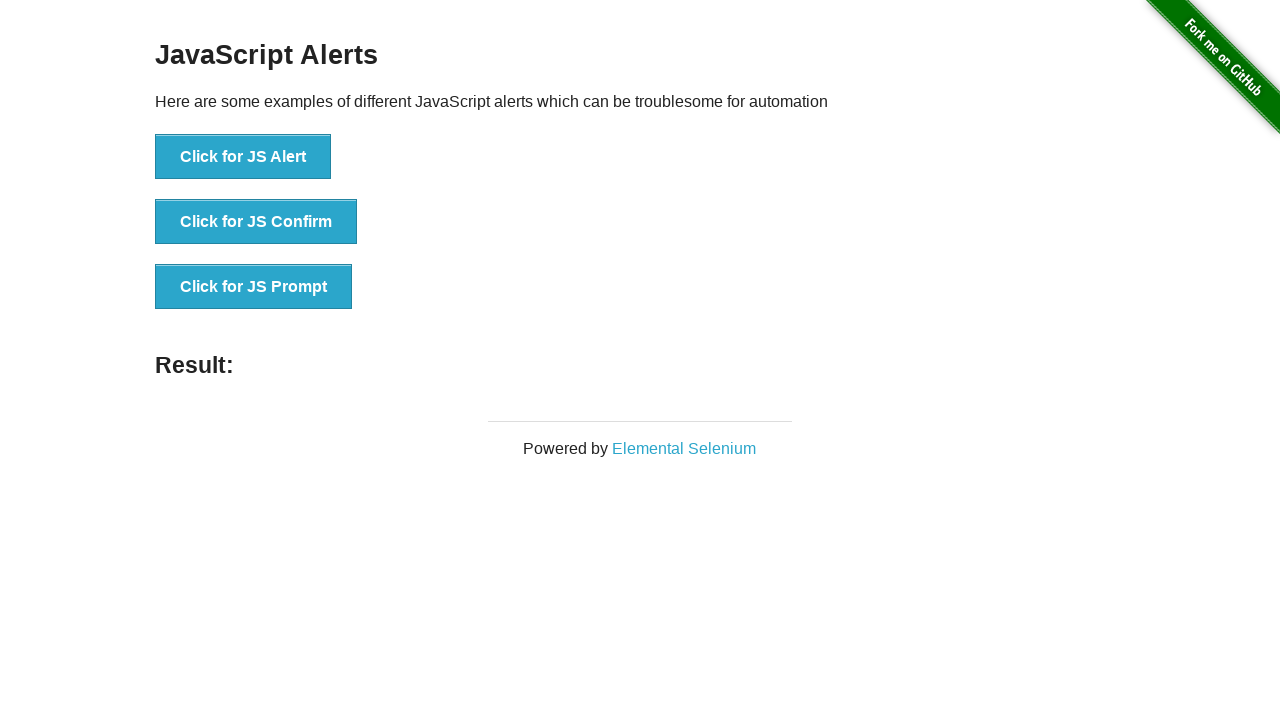

Clicked button to trigger JS Alert dialog at (243, 157) on xpath=//button[text()='Click for JS Alert']
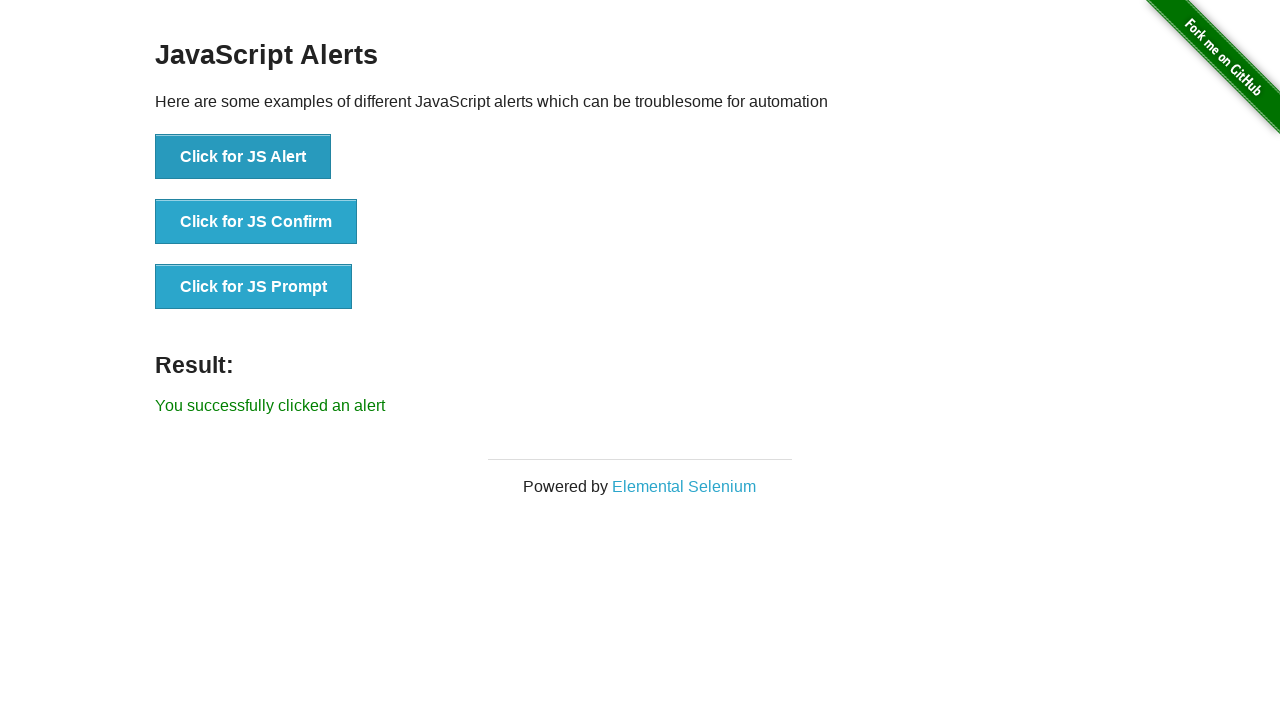

Set up dialog handler to accept JS Alert
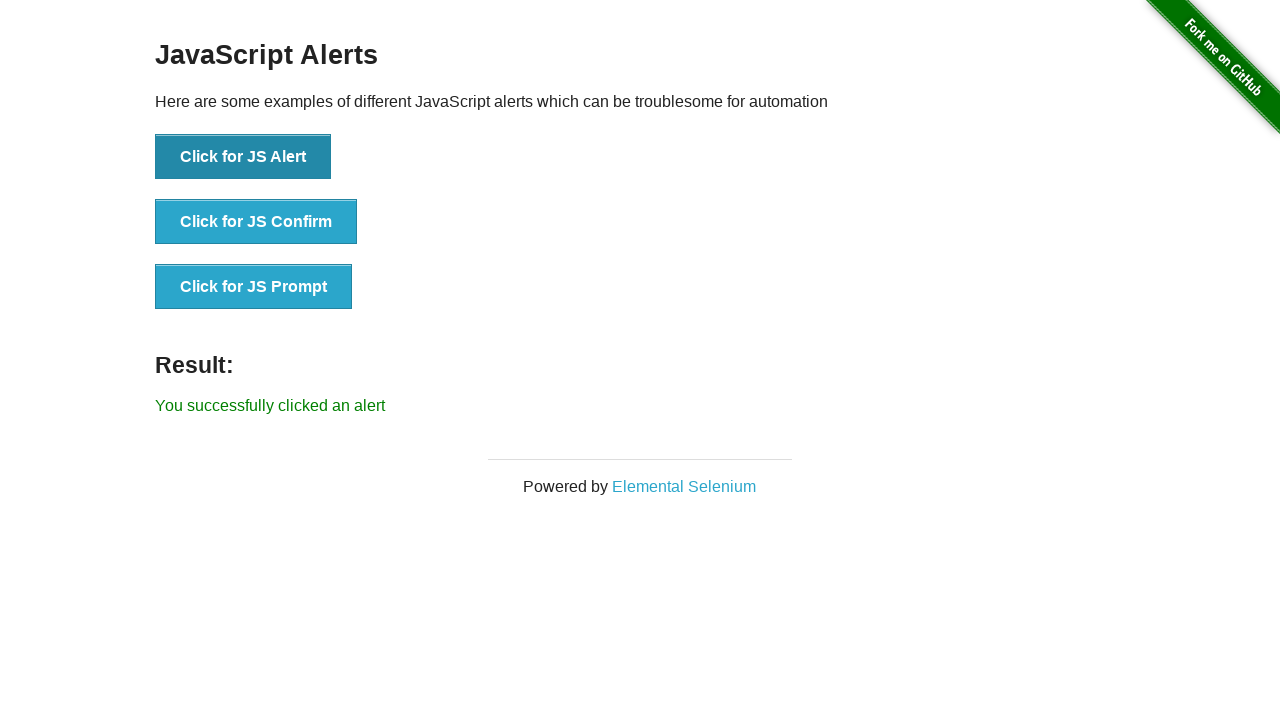

Waited for JS Alert to be handled
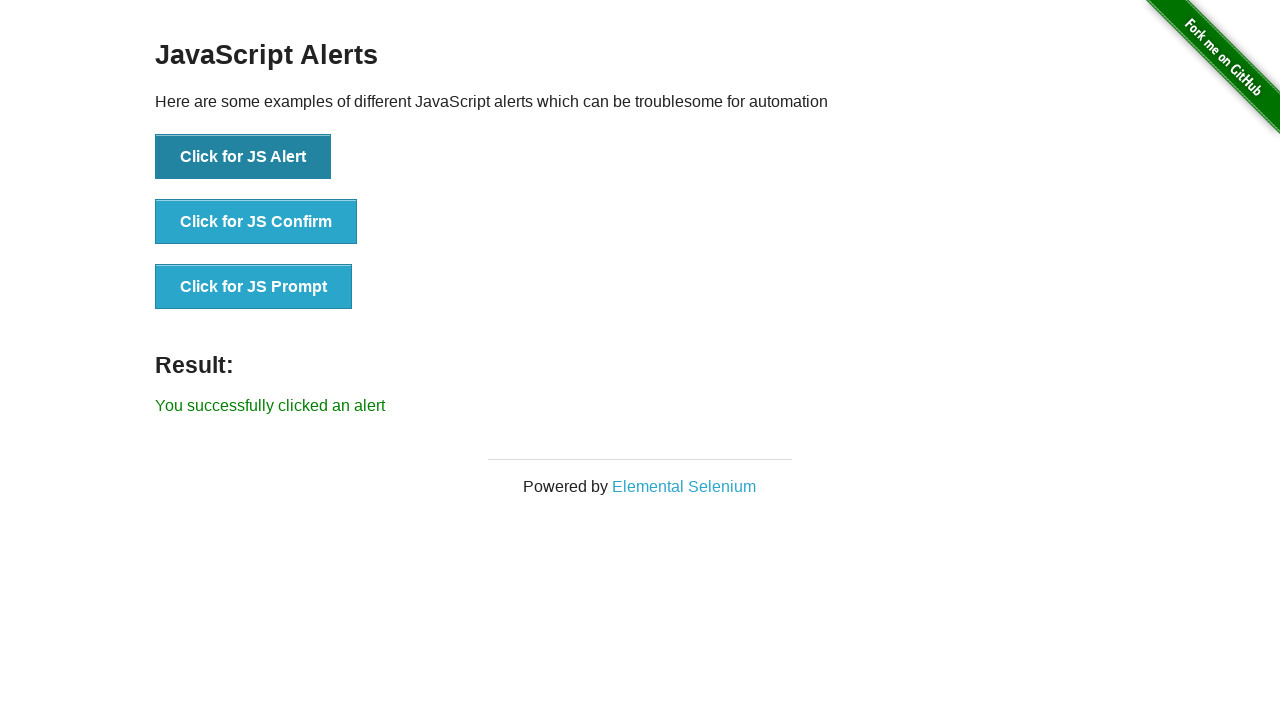

Clicked button to trigger JS Confirm dialog at (256, 222) on xpath=//button[text()='Click for JS Confirm']
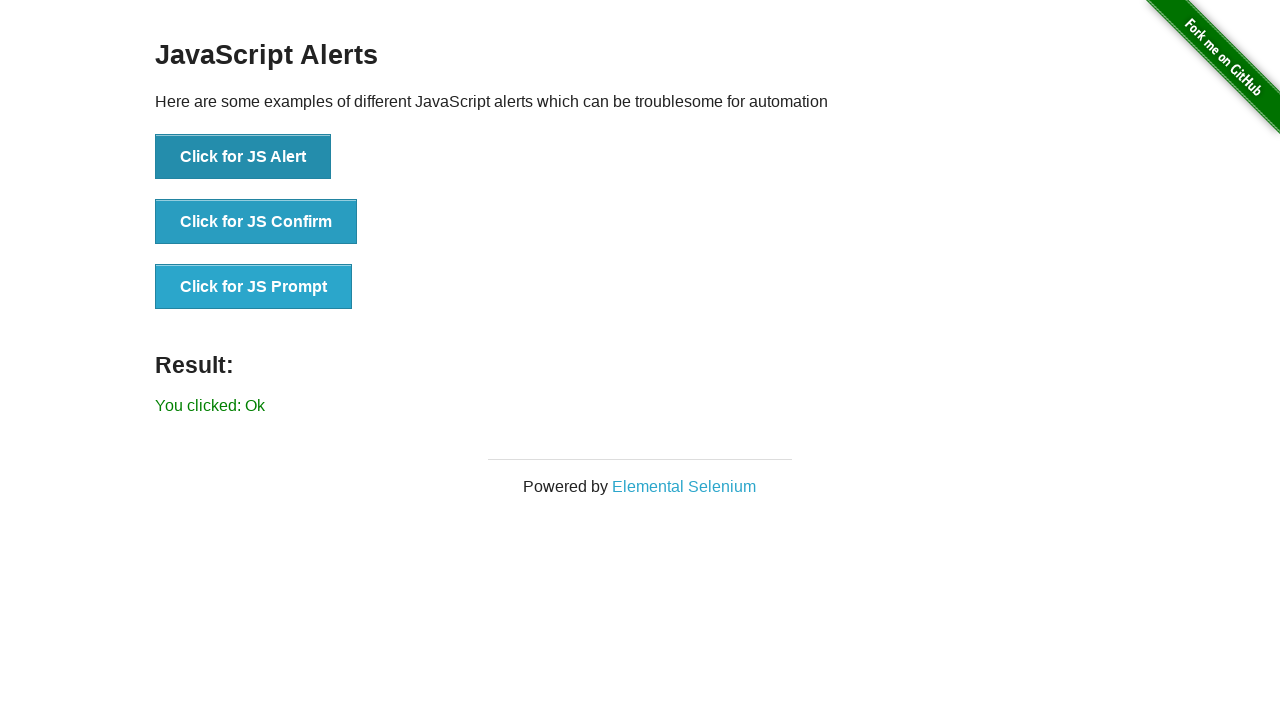

Set up dialog handler to dismiss JS Confirm
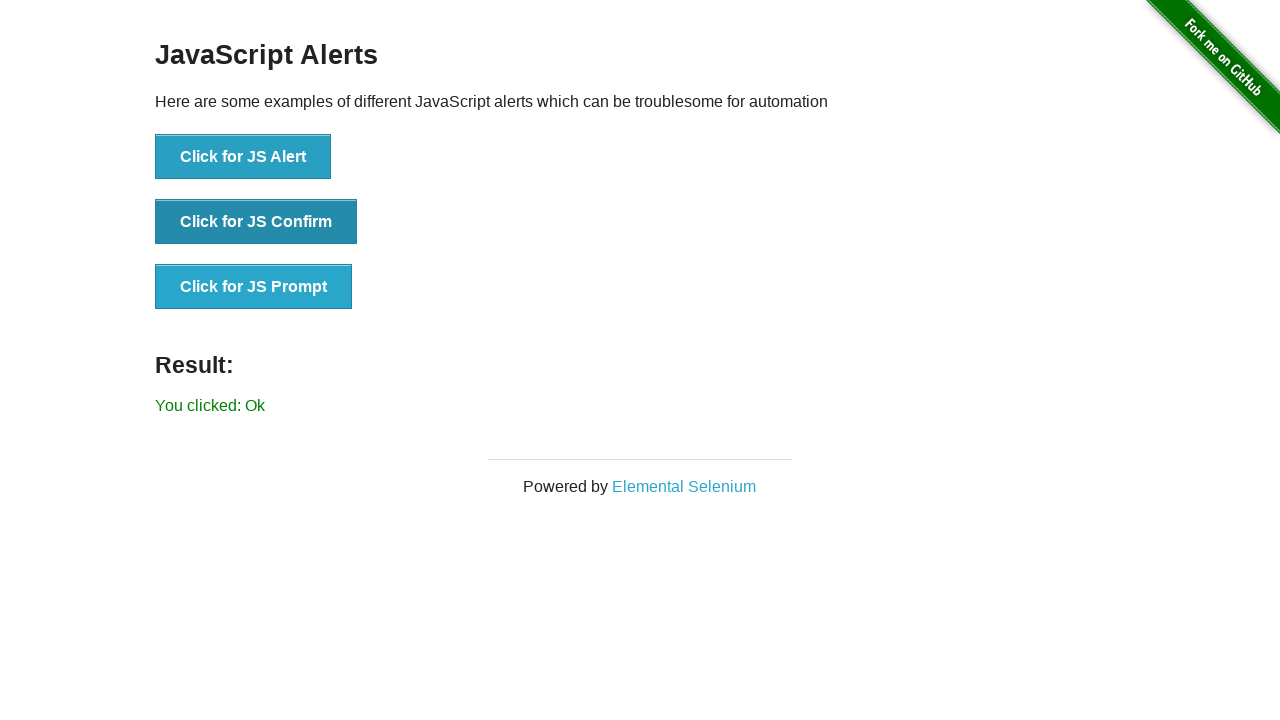

Waited for JS Confirm to be handled
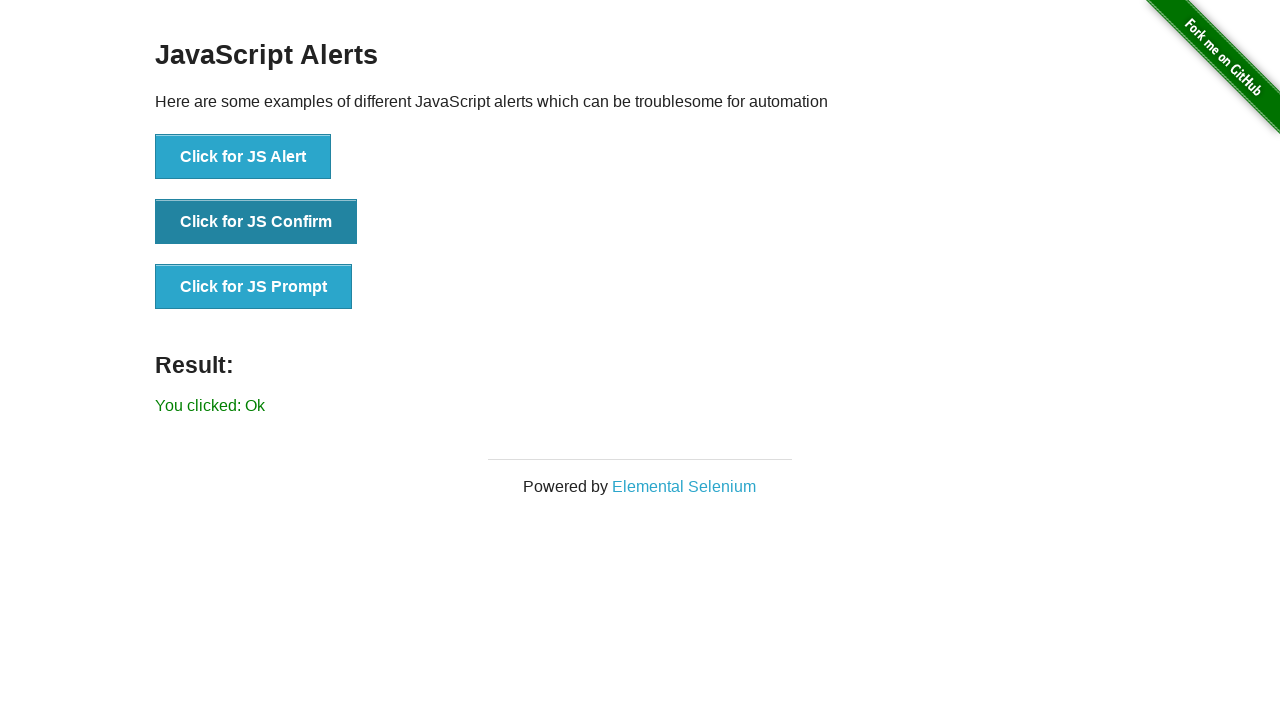

Clicked button to trigger JS Prompt dialog at (254, 287) on xpath=//button[text()='Click for JS Prompt']
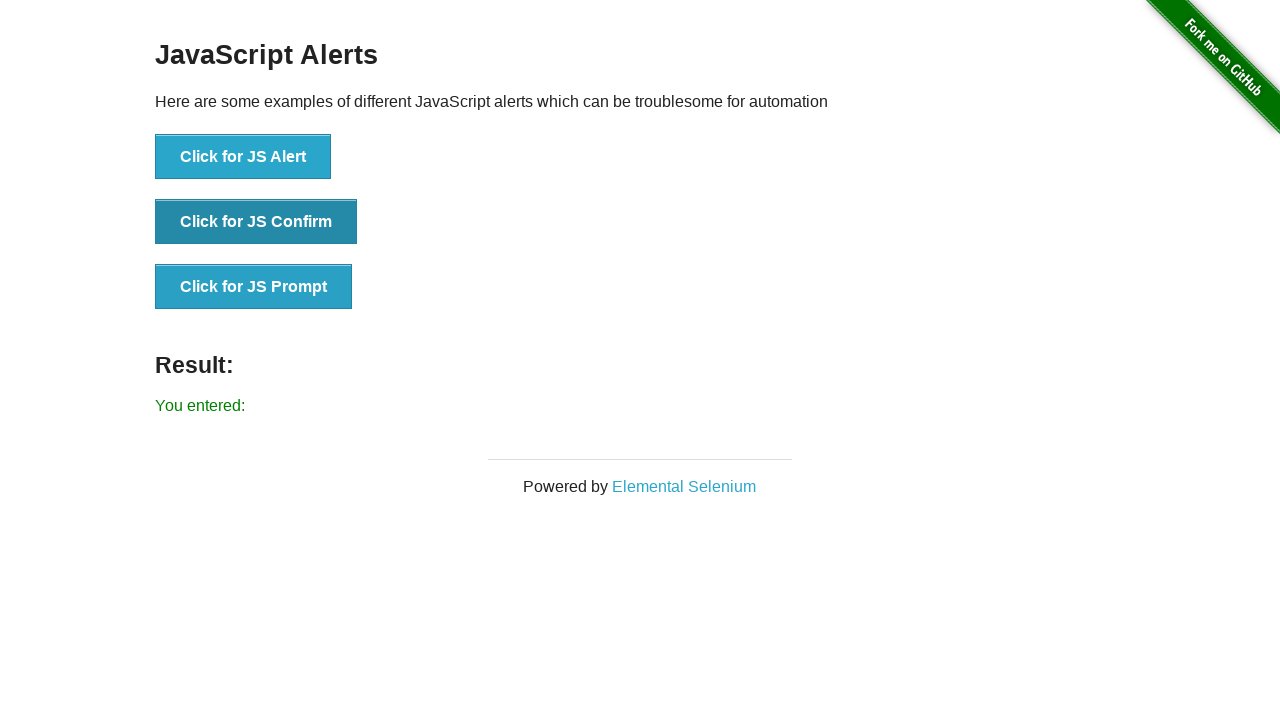

Set up dialog handler to accept JS Prompt with 'Test input'
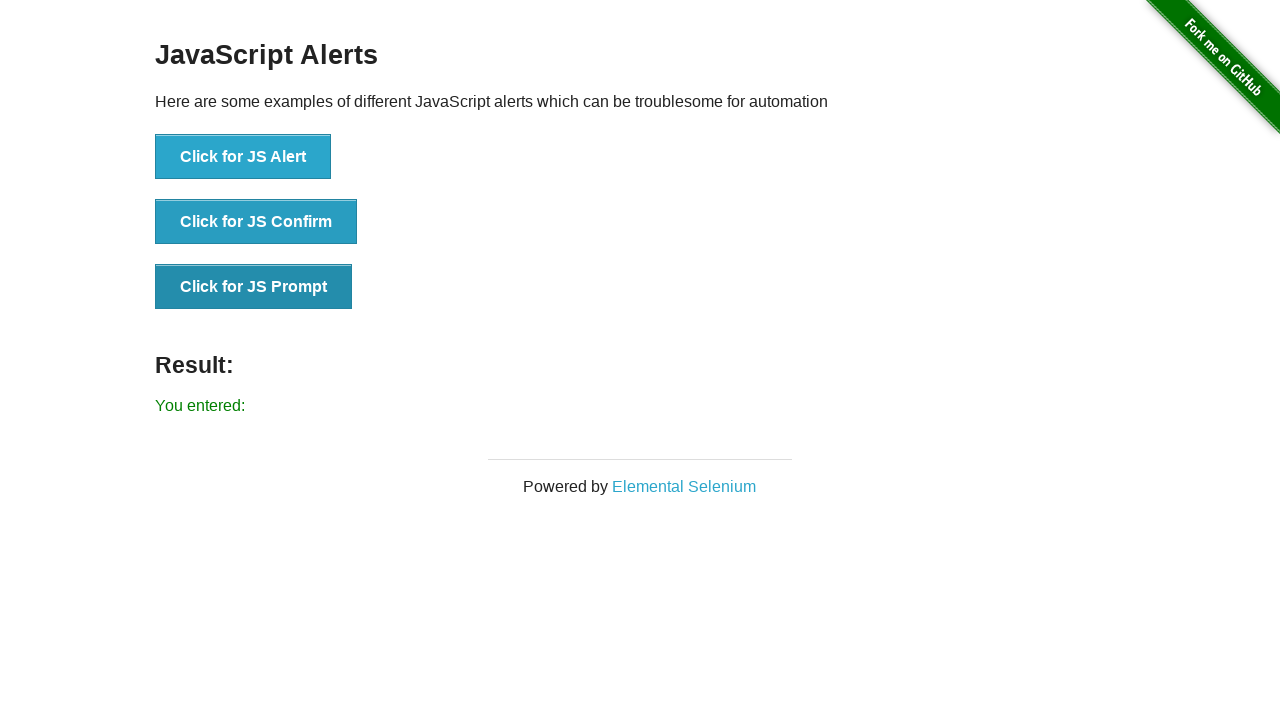

Waited for JS Prompt to be handled
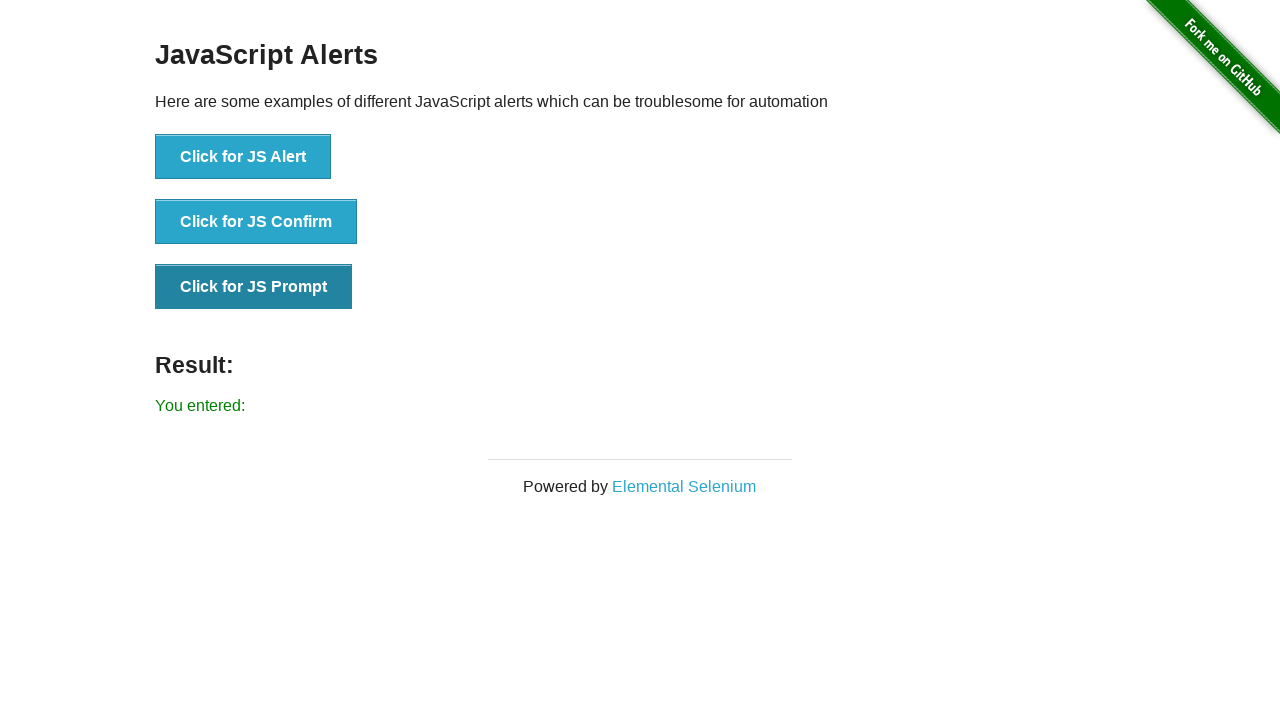

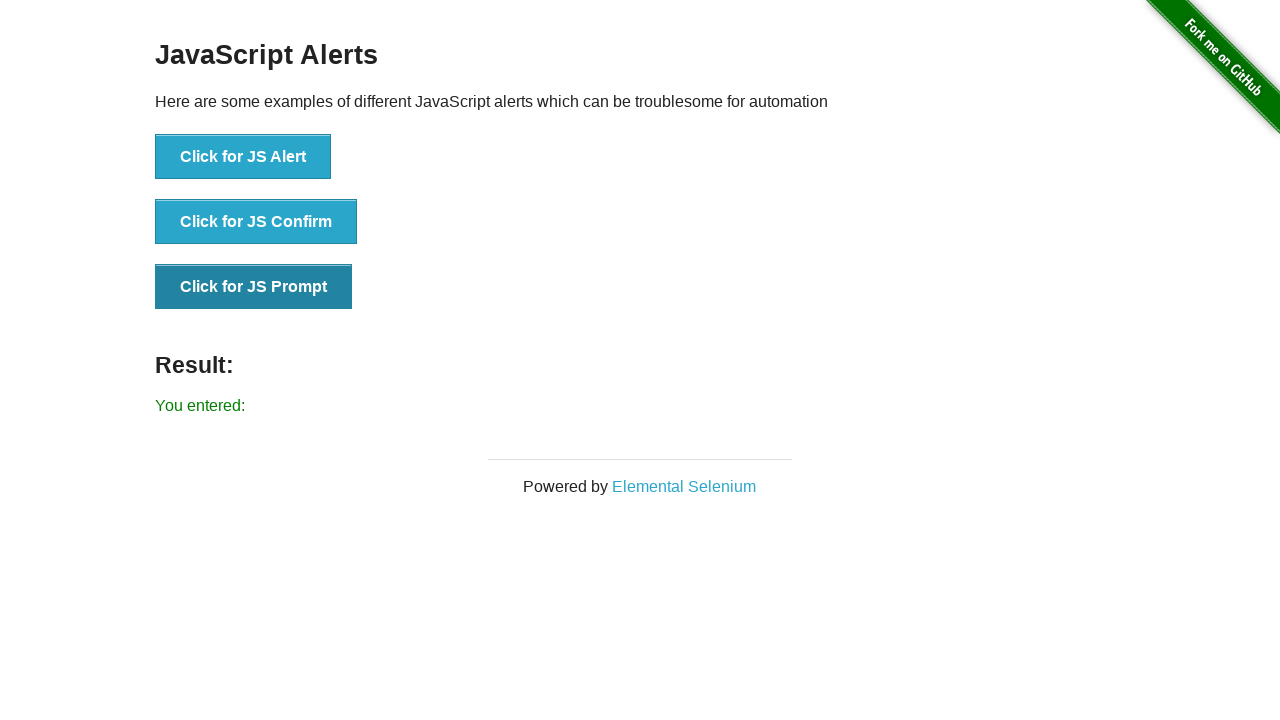